Tests that the Clear completed button is hidden when there are no completed items

Starting URL: https://demo.playwright.dev/todomvc

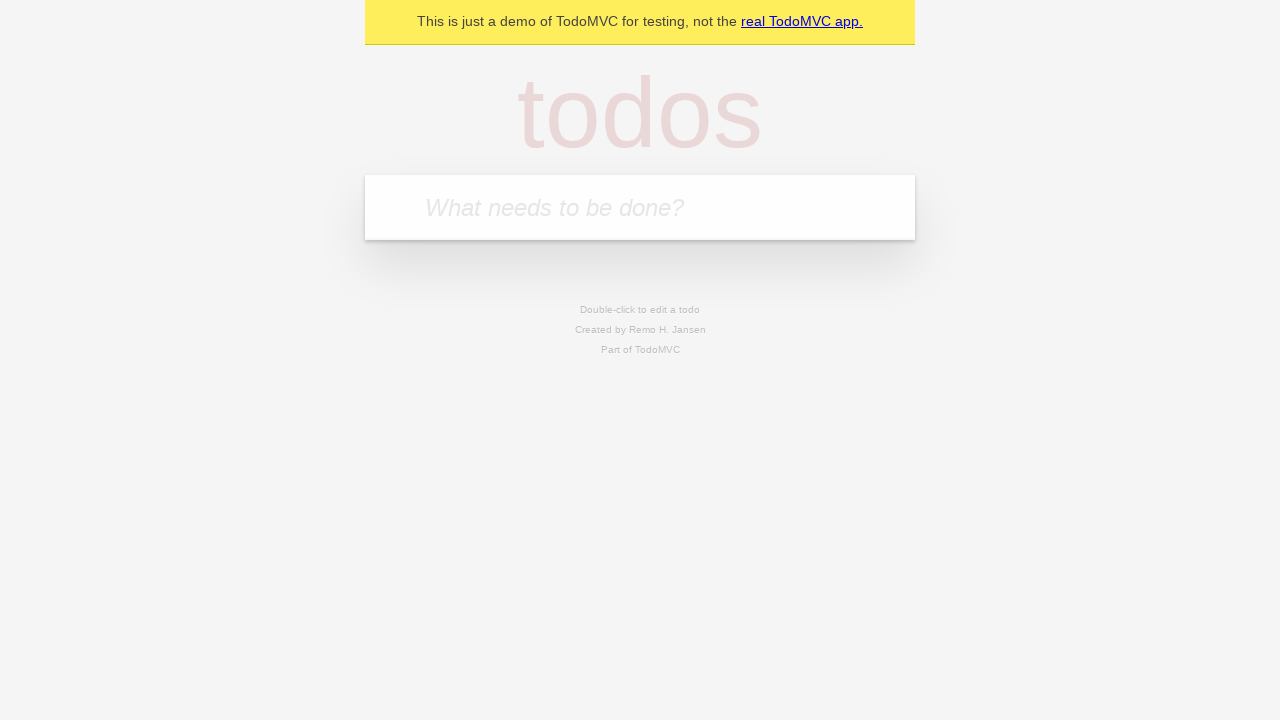

Filled first todo item with 'buy some cheese' on internal:attr=[placeholder="What needs to be done?"i]
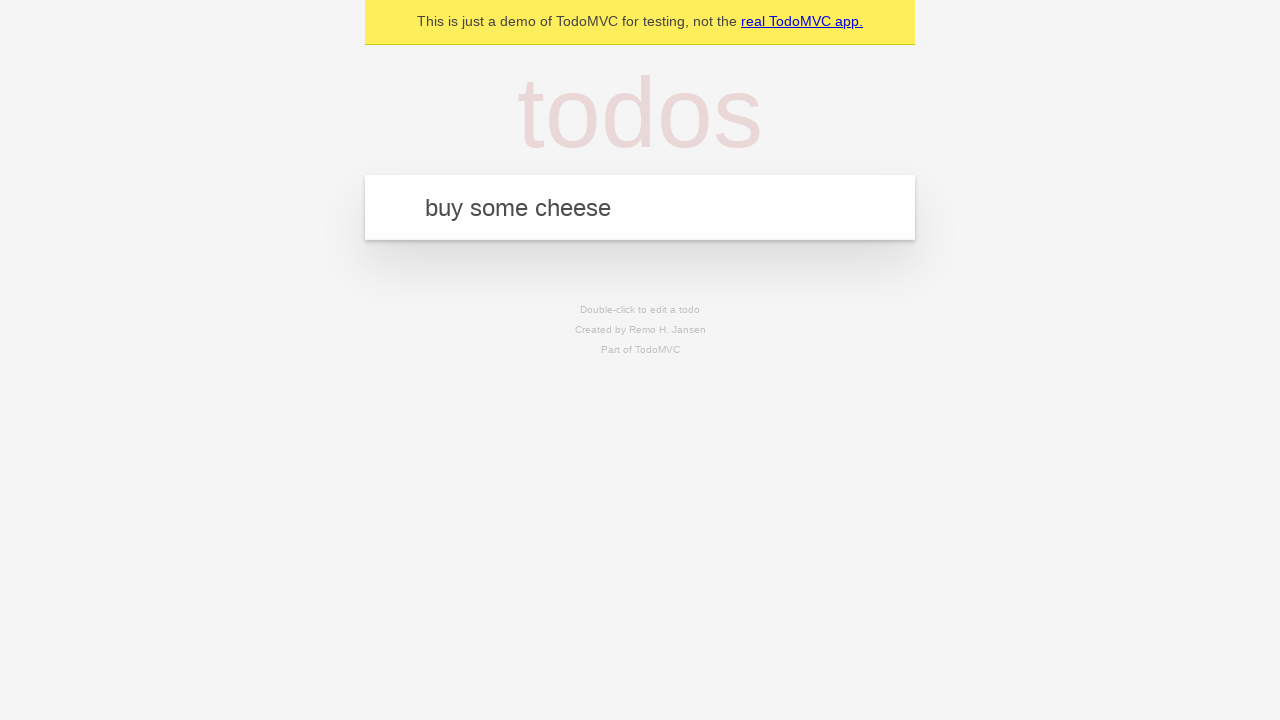

Pressed Enter to add first todo on internal:attr=[placeholder="What needs to be done?"i]
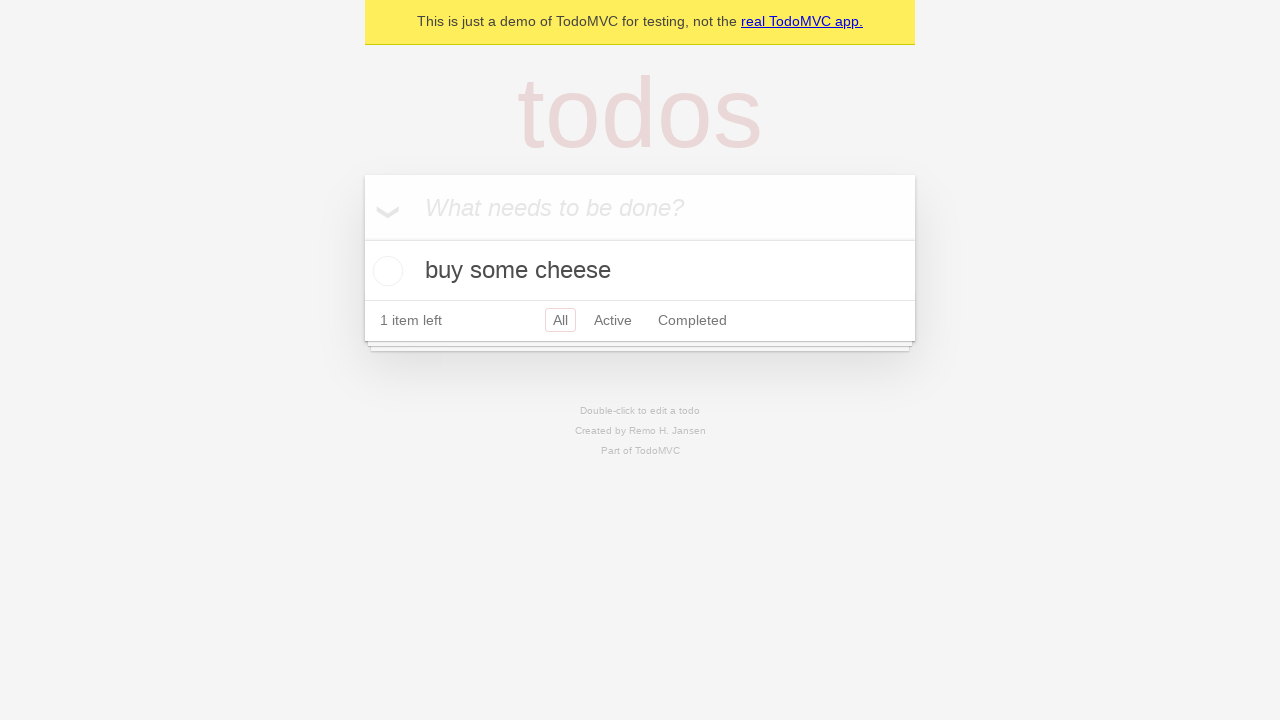

Filled second todo item with 'feed the cat' on internal:attr=[placeholder="What needs to be done?"i]
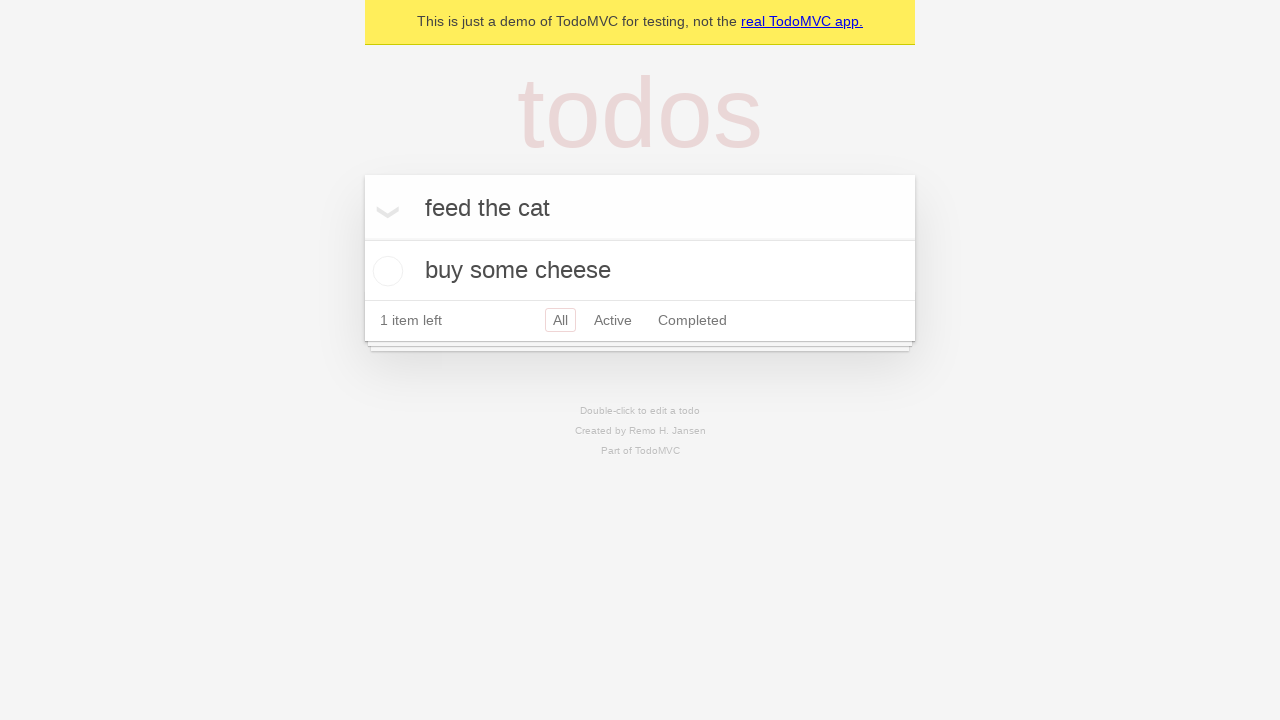

Pressed Enter to add second todo on internal:attr=[placeholder="What needs to be done?"i]
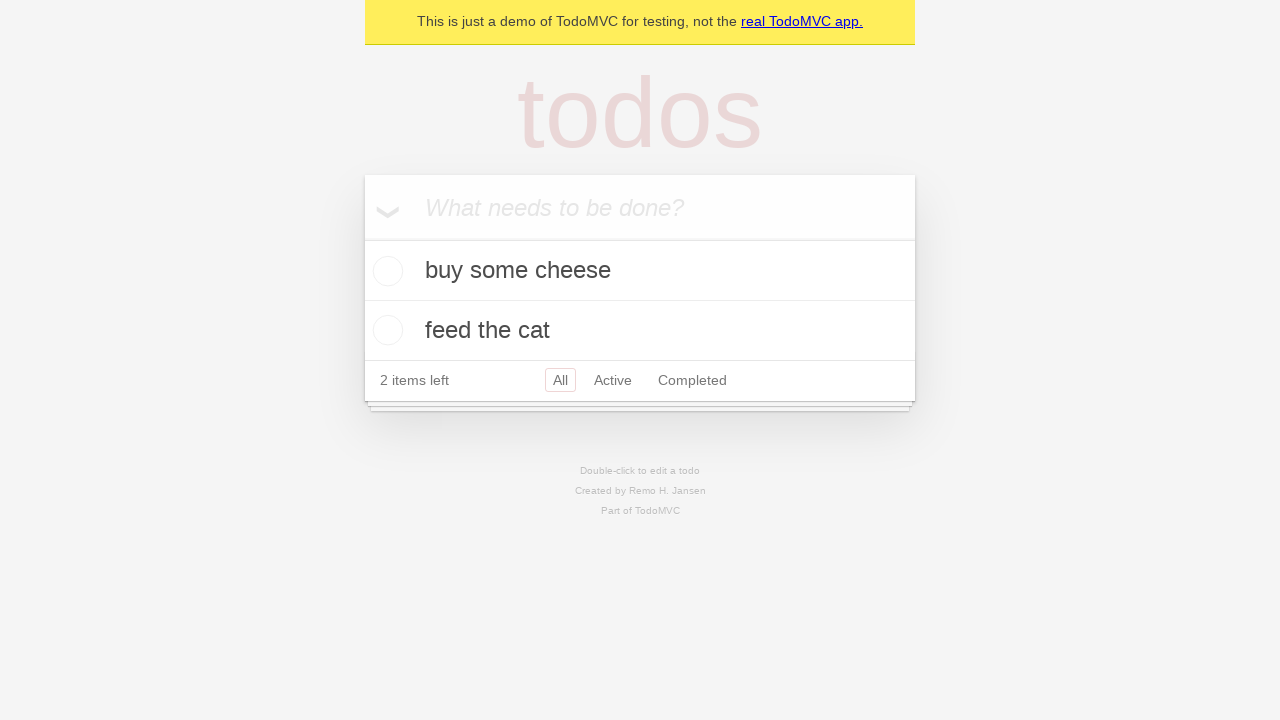

Filled third todo item with 'book a doctors appointment' on internal:attr=[placeholder="What needs to be done?"i]
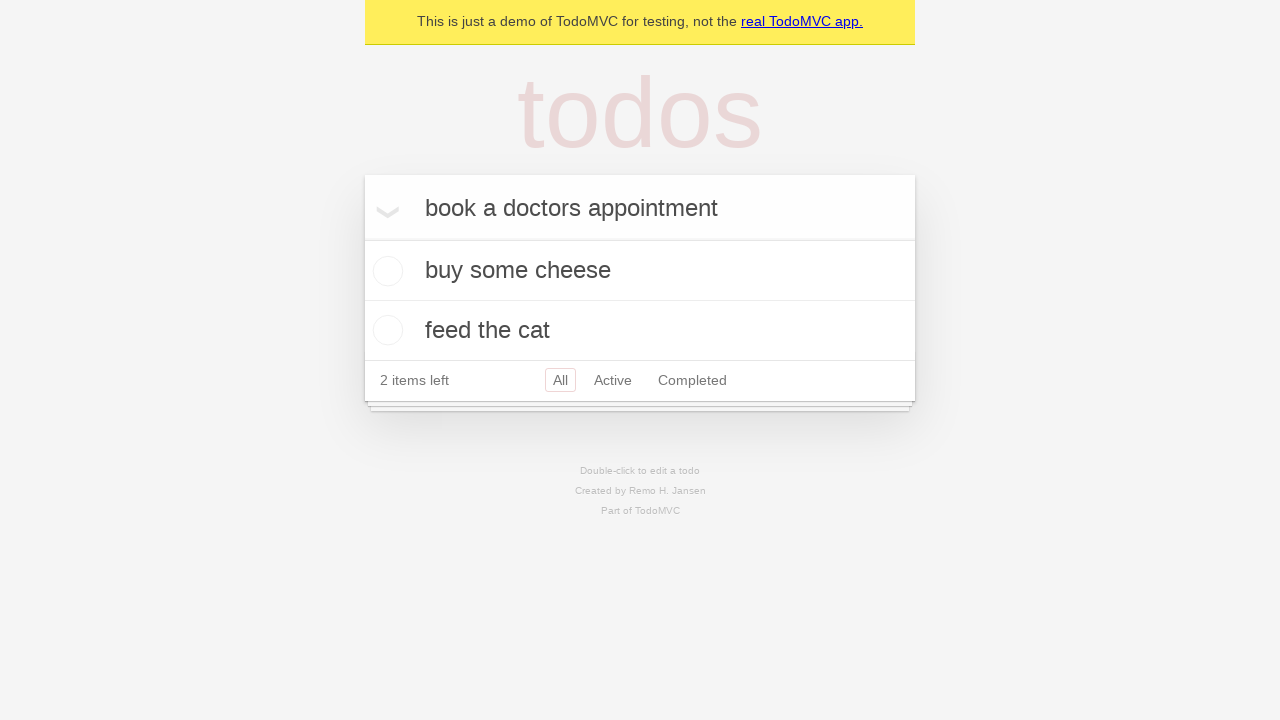

Pressed Enter to add third todo on internal:attr=[placeholder="What needs to be done?"i]
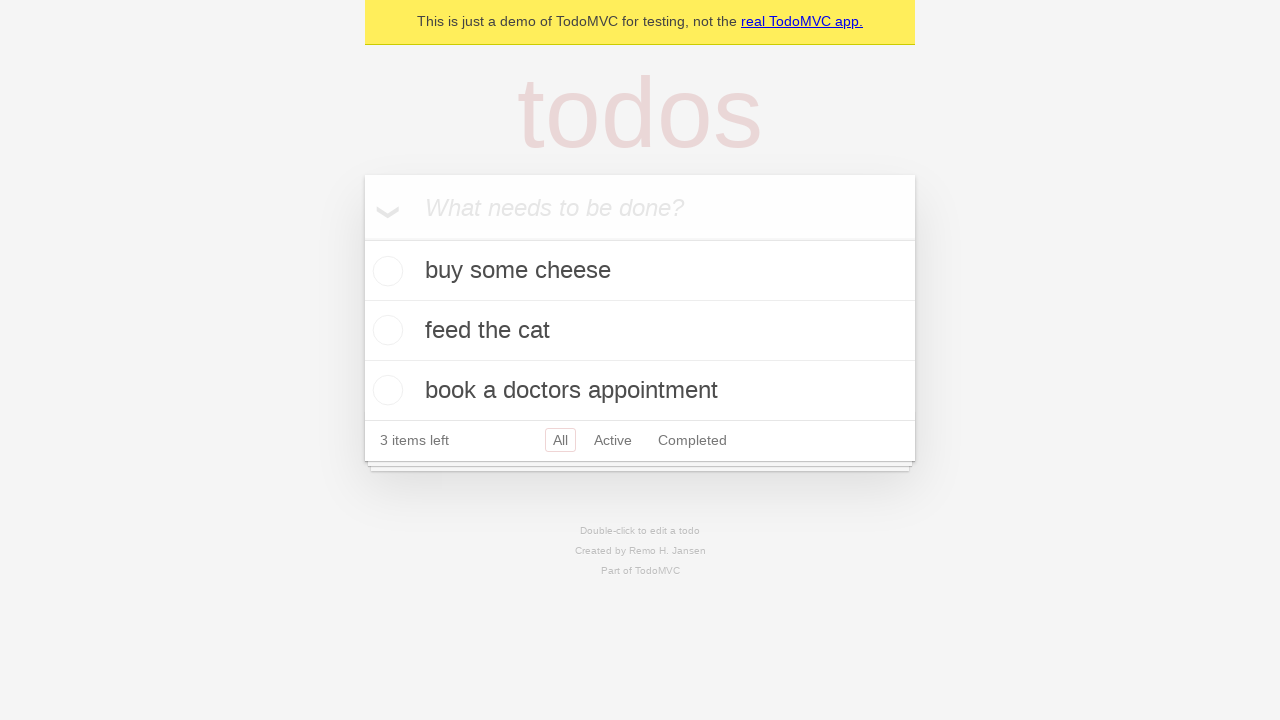

Checked the first todo item as completed at (385, 271) on .todo-list li .toggle >> nth=0
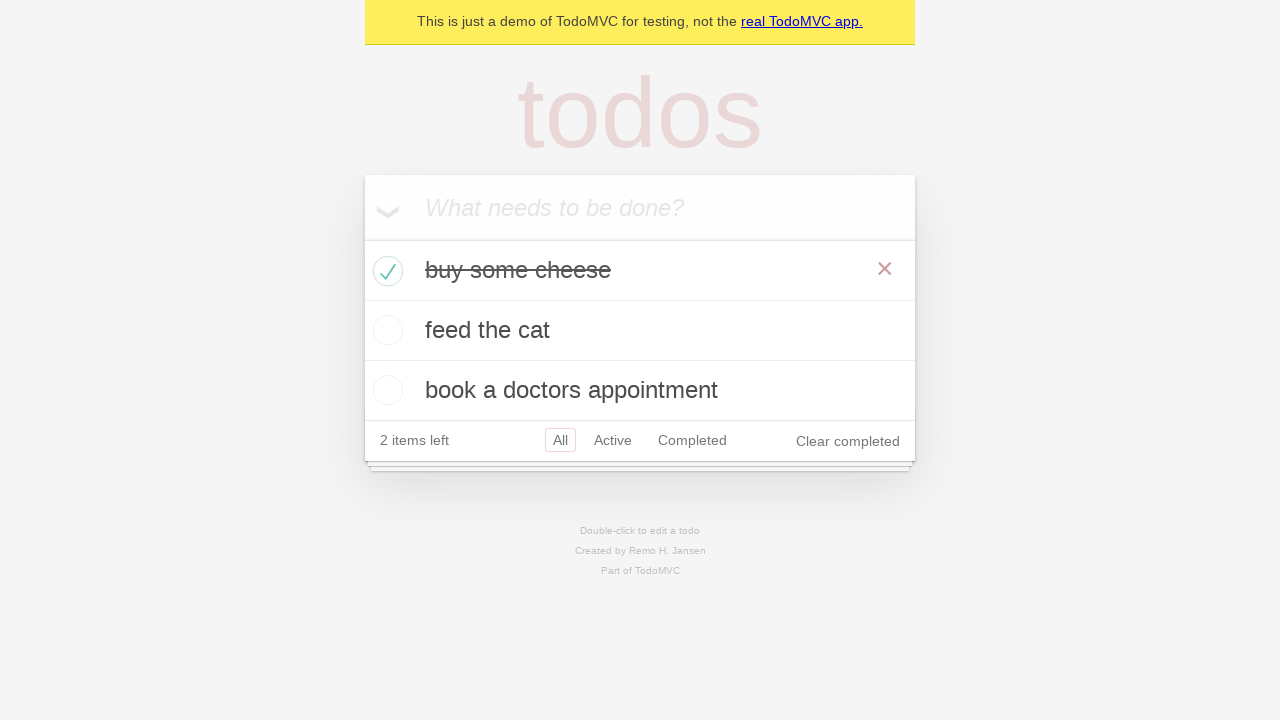

Clicked 'Clear completed' button to remove completed items at (848, 441) on internal:role=button[name="Clear completed"i]
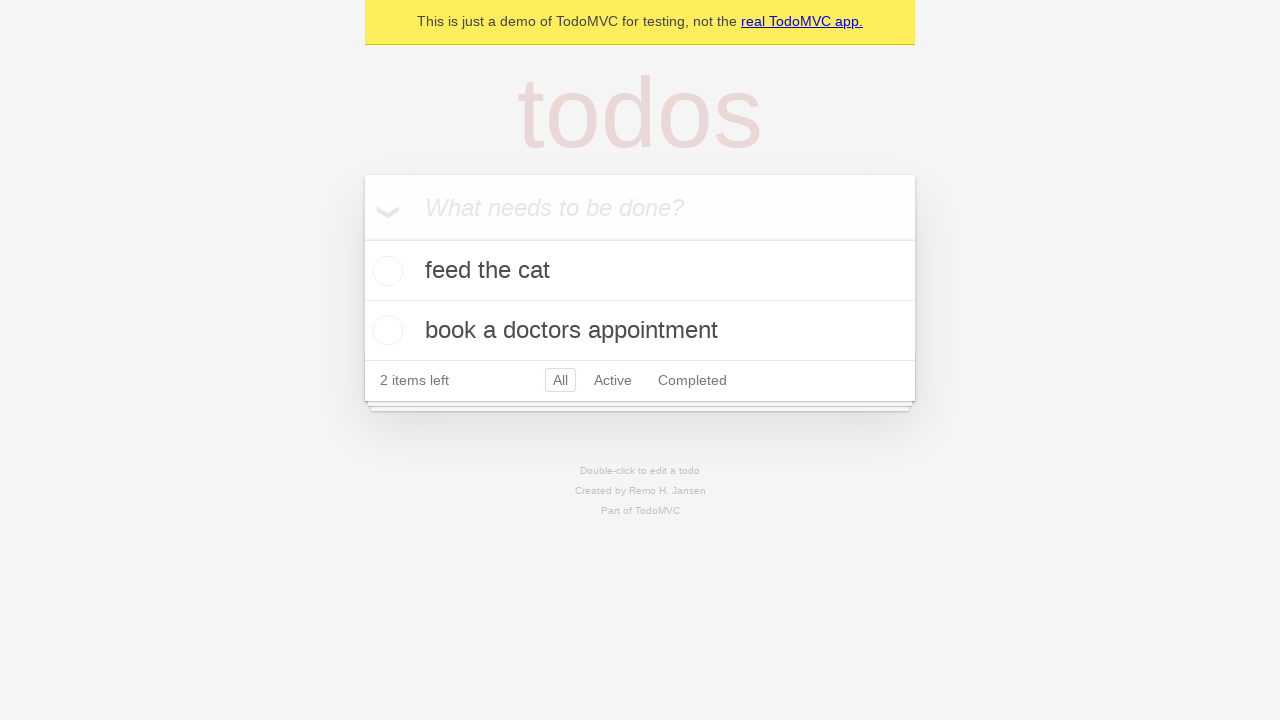

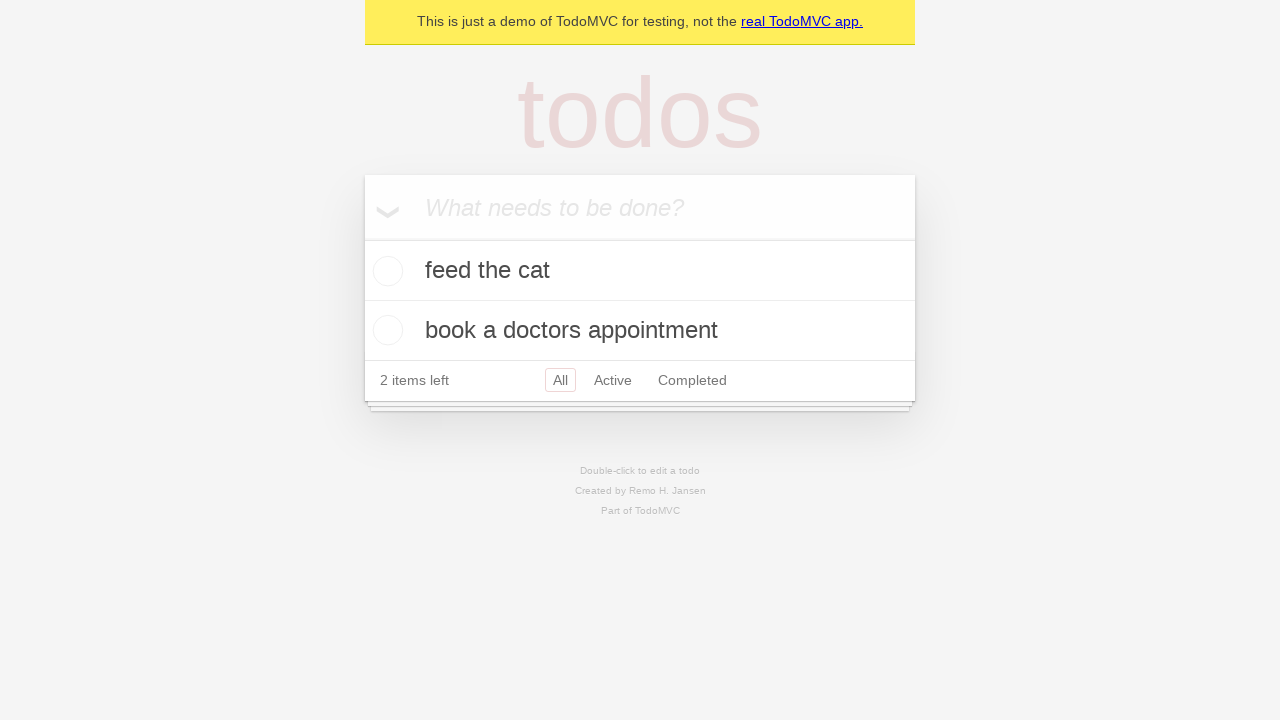